Tests the "start over" button functionality to verify it clears the form

Starting URL: https://www.anz.com.au/personal/home-loans/calculators-tools/much-borrow/

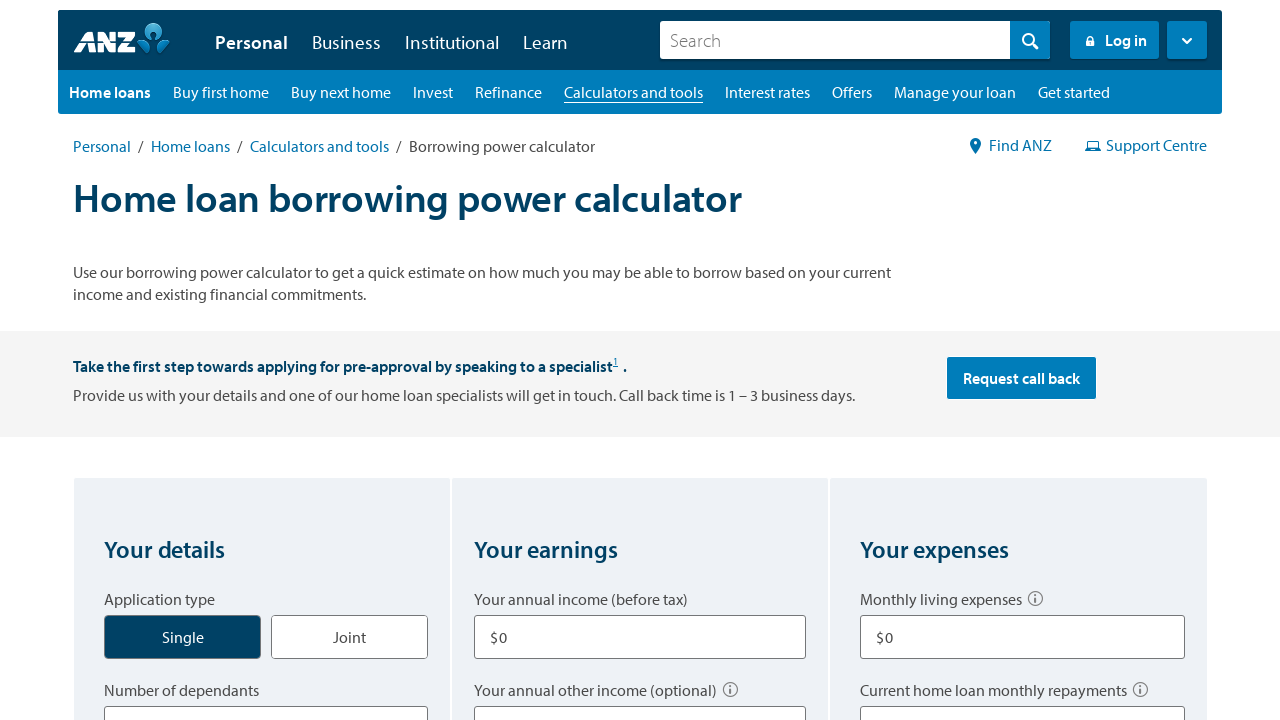

Filled loan amount field with 80000 on input[aria-labelledby='q2q1']
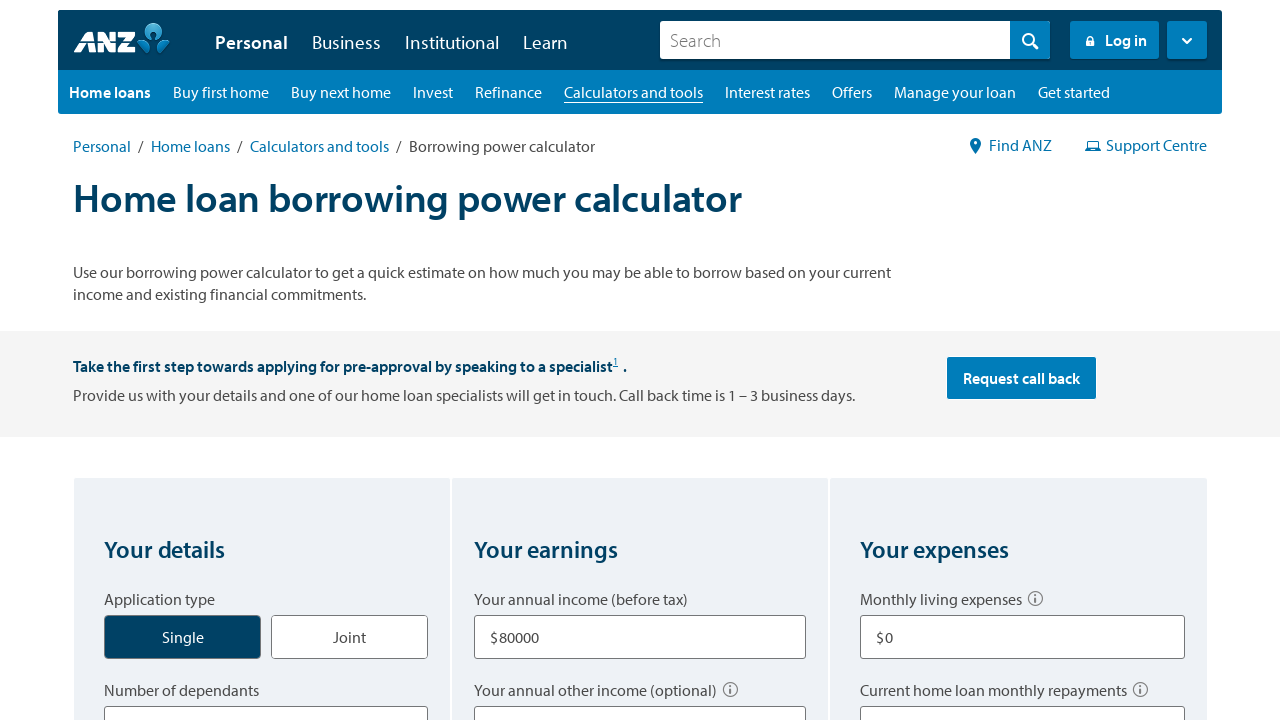

Filled deposit amount field with 10000 on input[aria-labelledby='q2q2']
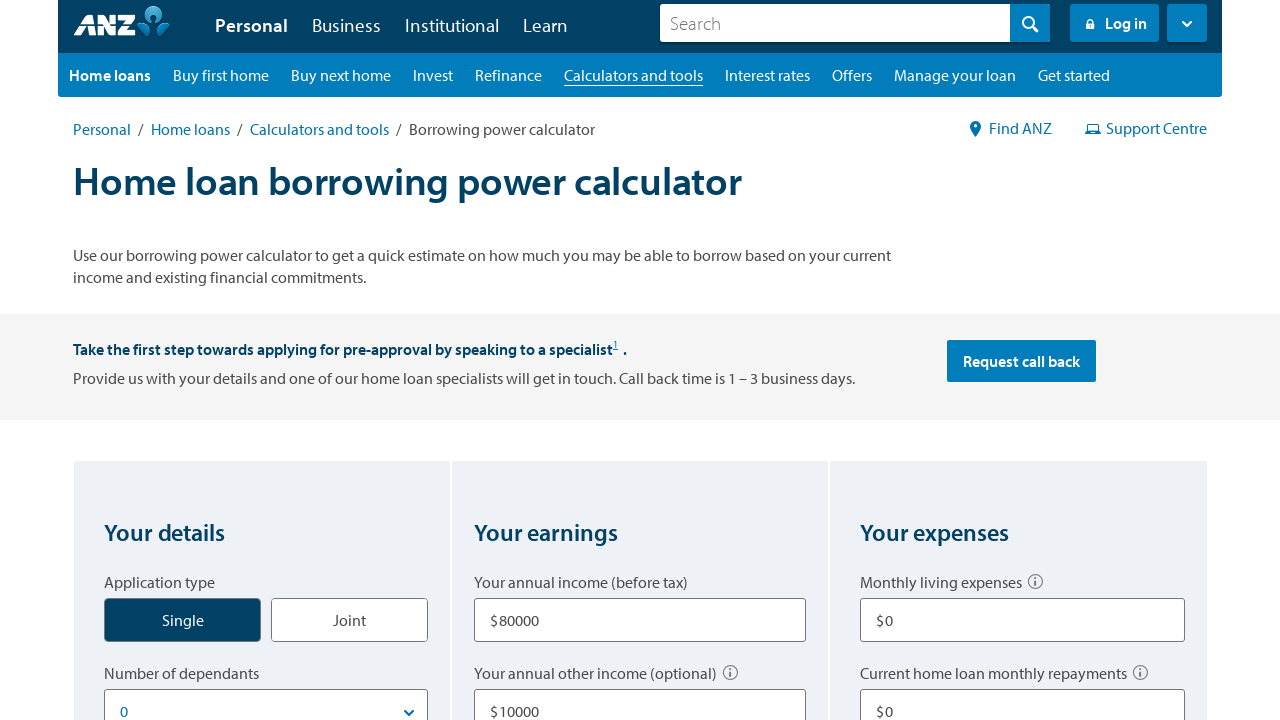

Filled first income field with 500 on input[aria-labelledby='q3q1']
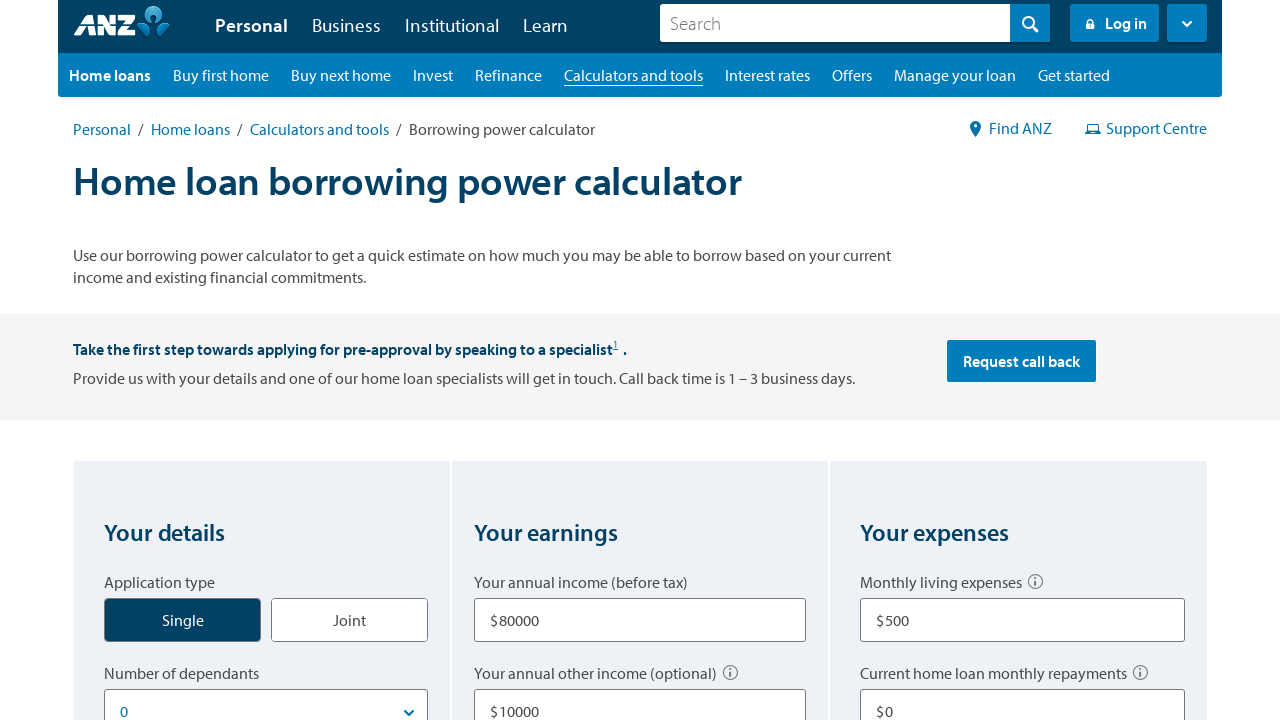

Filled second income field with 0 on input[aria-labelledby='q3q2']
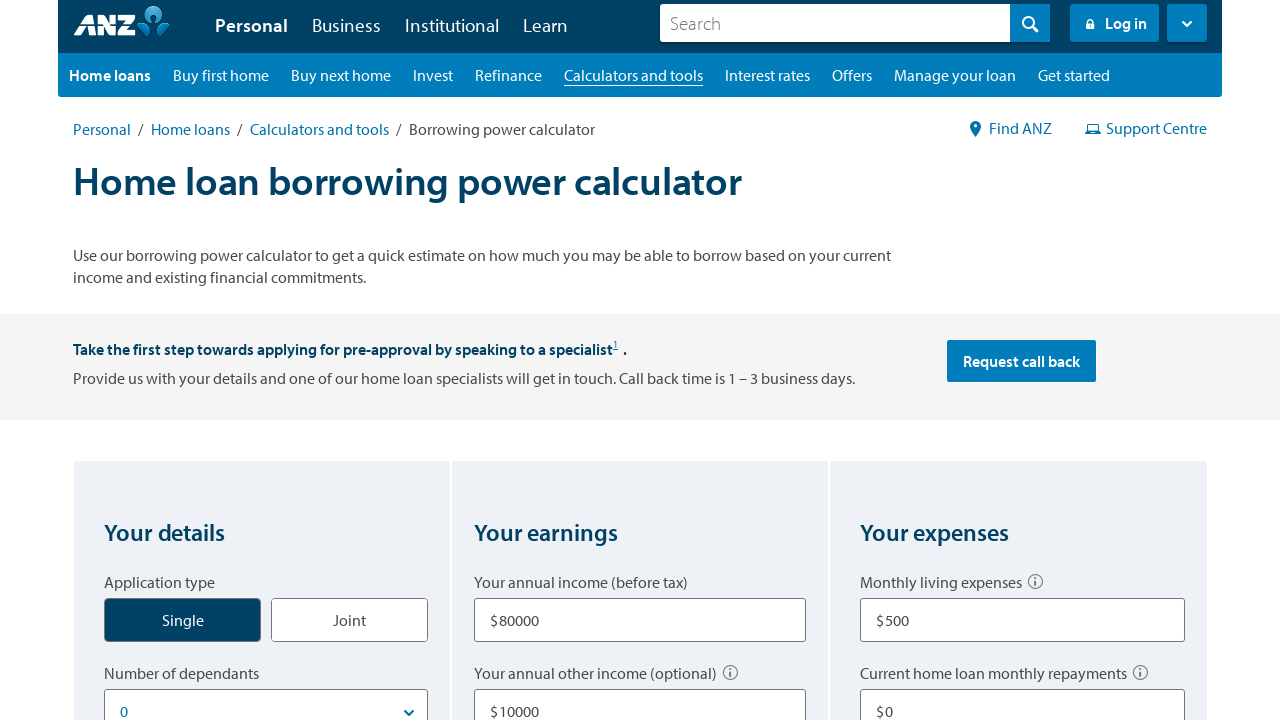

Filled third income field with 100 on input[aria-labelledby='q3q3']
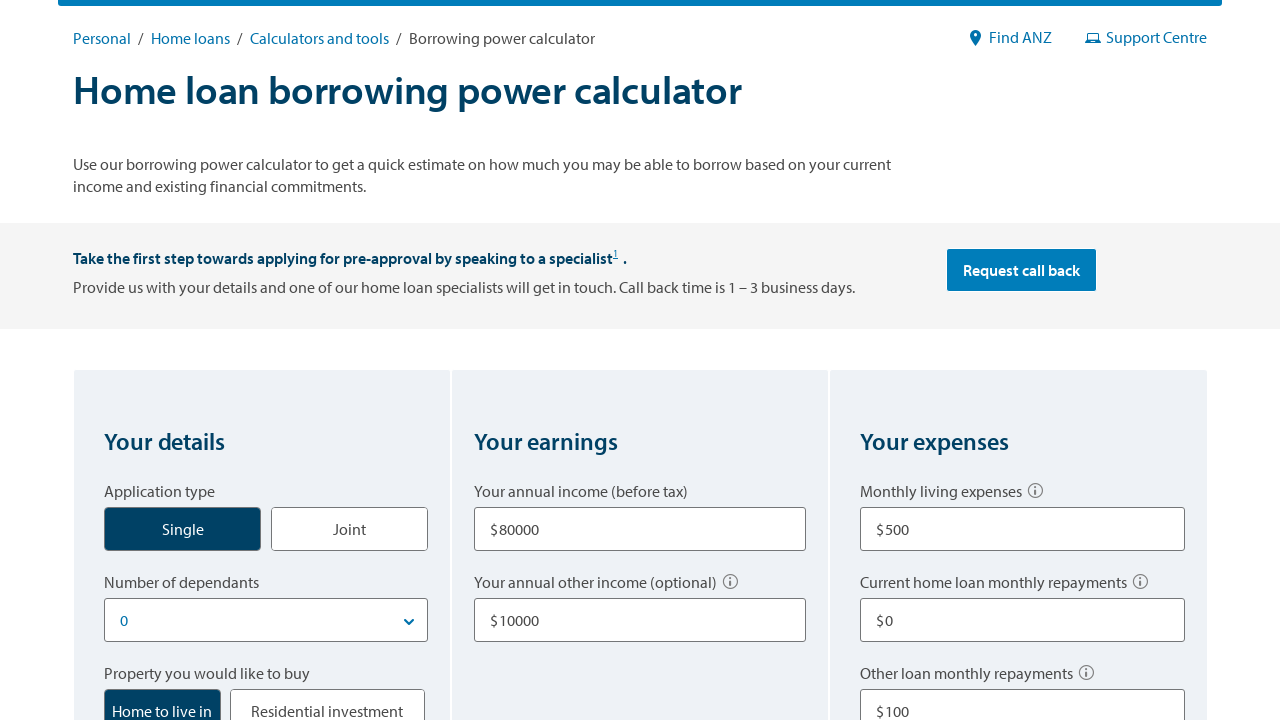

Filled final income field with 10000 on input[aria-labelledby='q3q5']
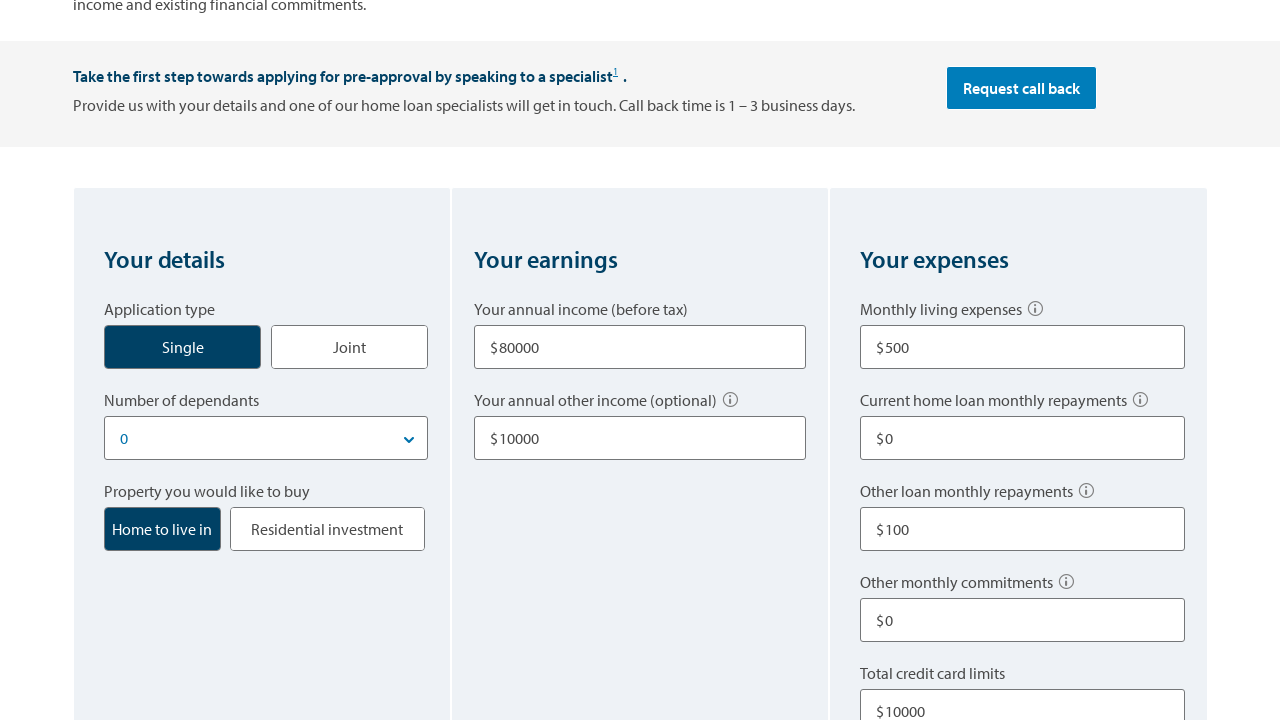

Clicked 'Work out how much I could borrow' button to calculate at (640, 361) on button:has-text('Work out how much I could borrow')
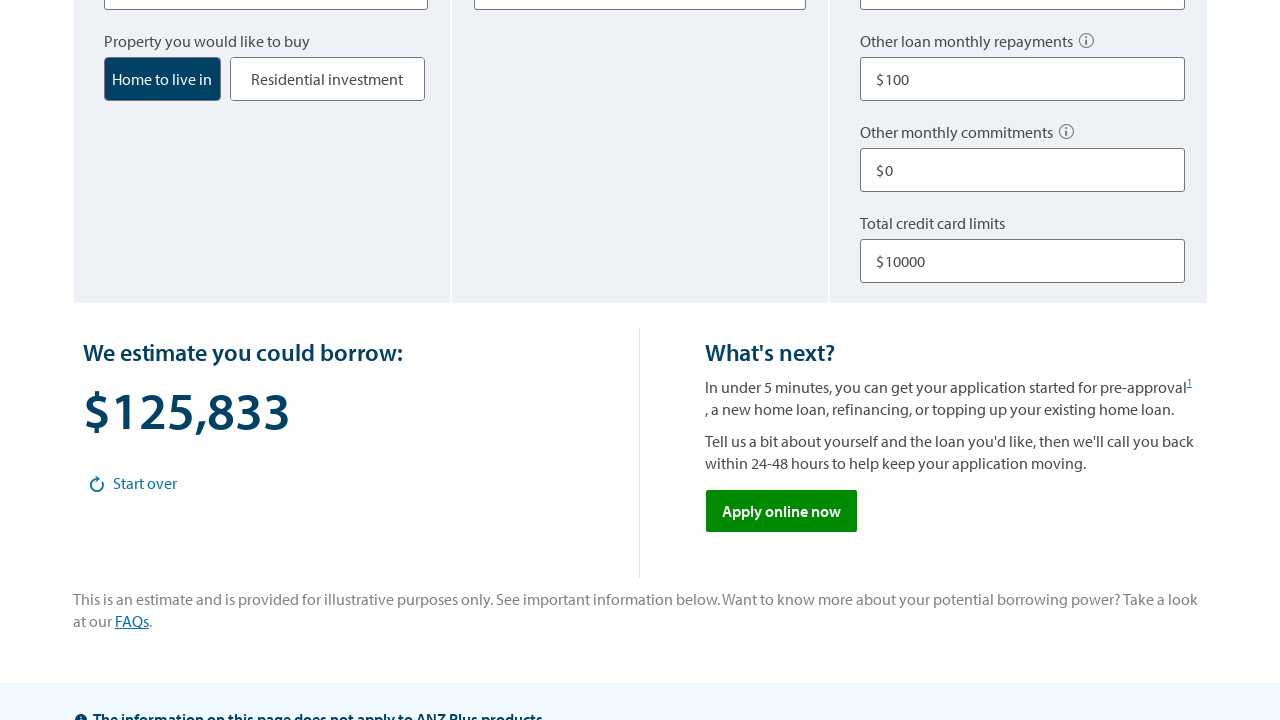

Loan calculation result displayed
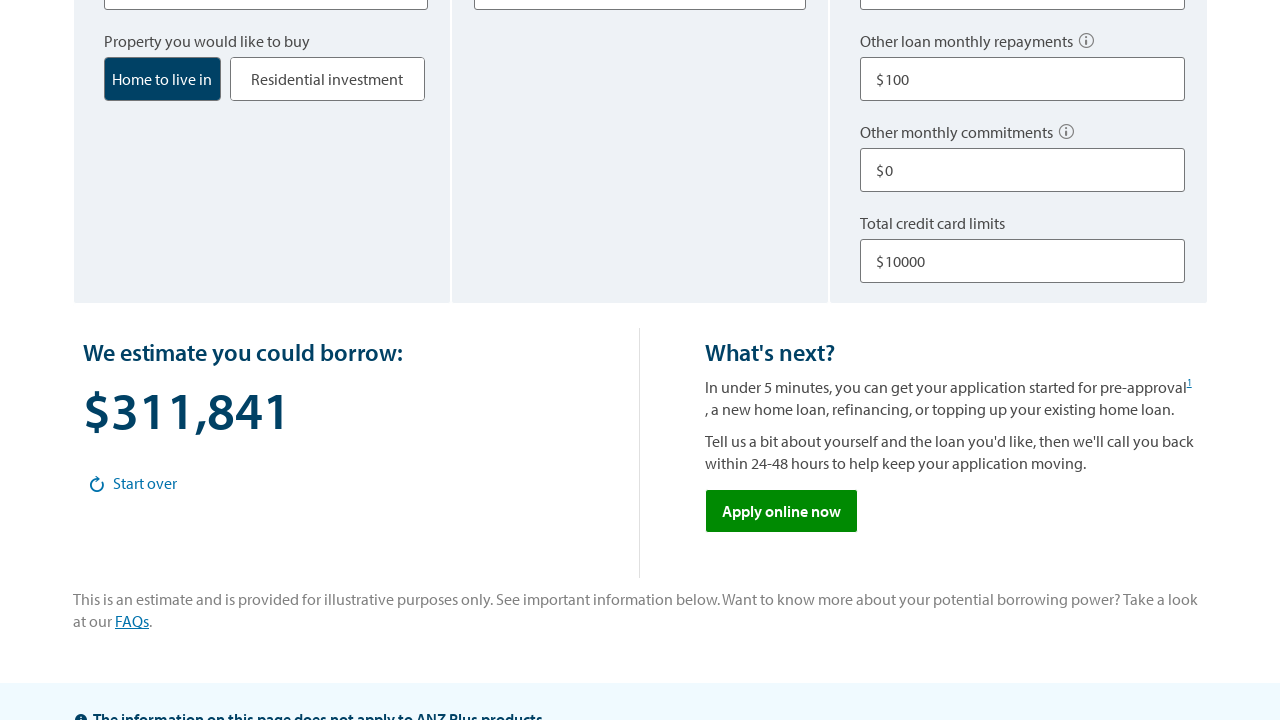

Clicked 'start over' button to clear form at (133, 483) on button.start-over
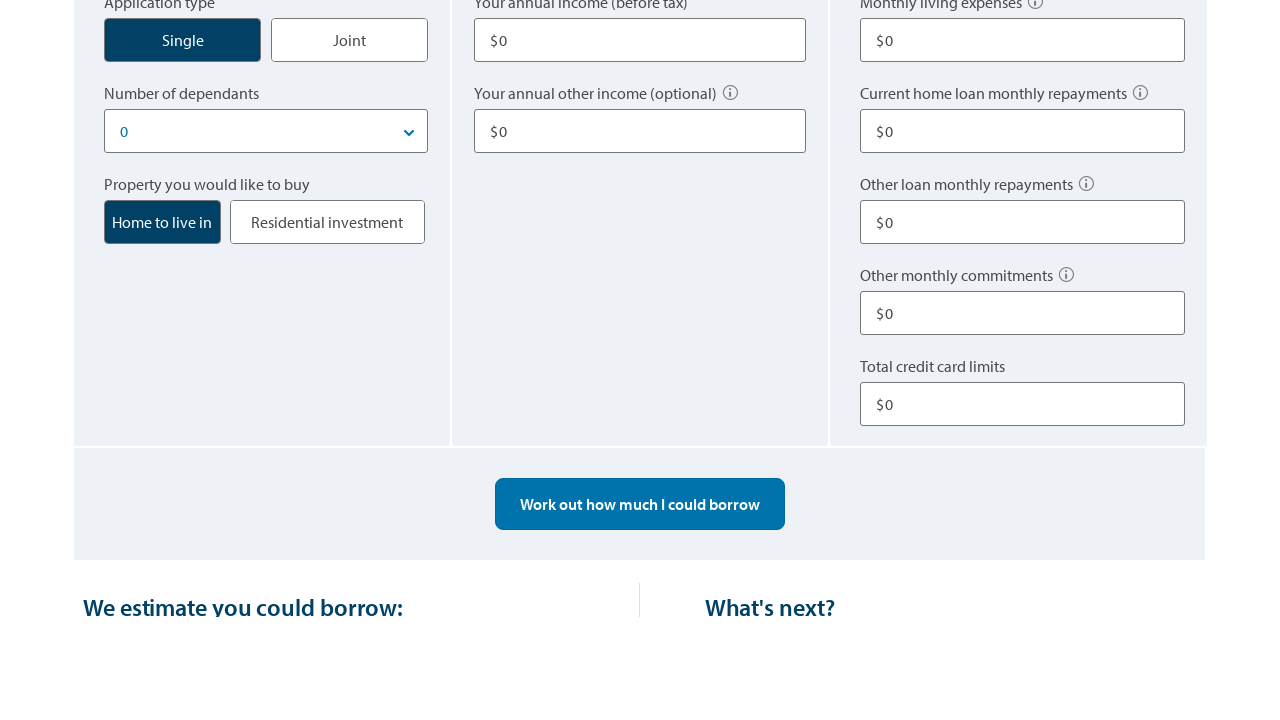

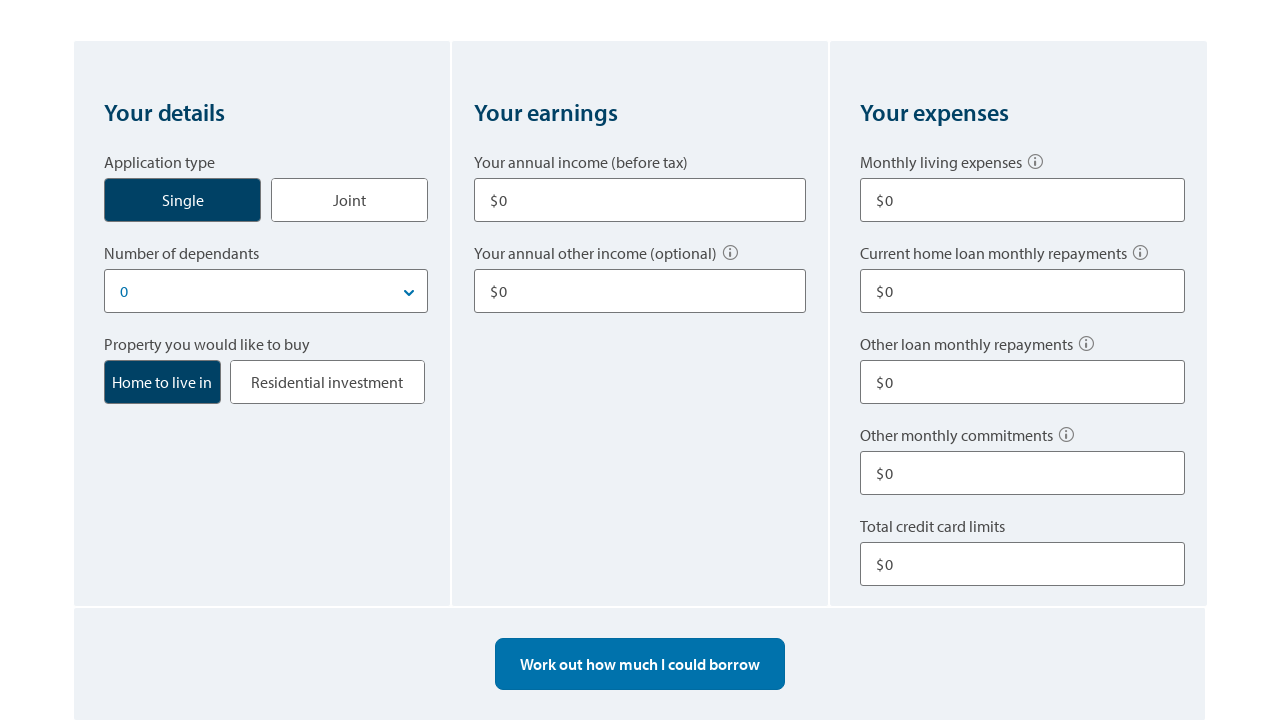